Navigates to JPL Space images page and clicks the full image button to display the featured image

Starting URL: https://data-class-jpl-space.s3.amazonaws.com/JPL_Space/index.html

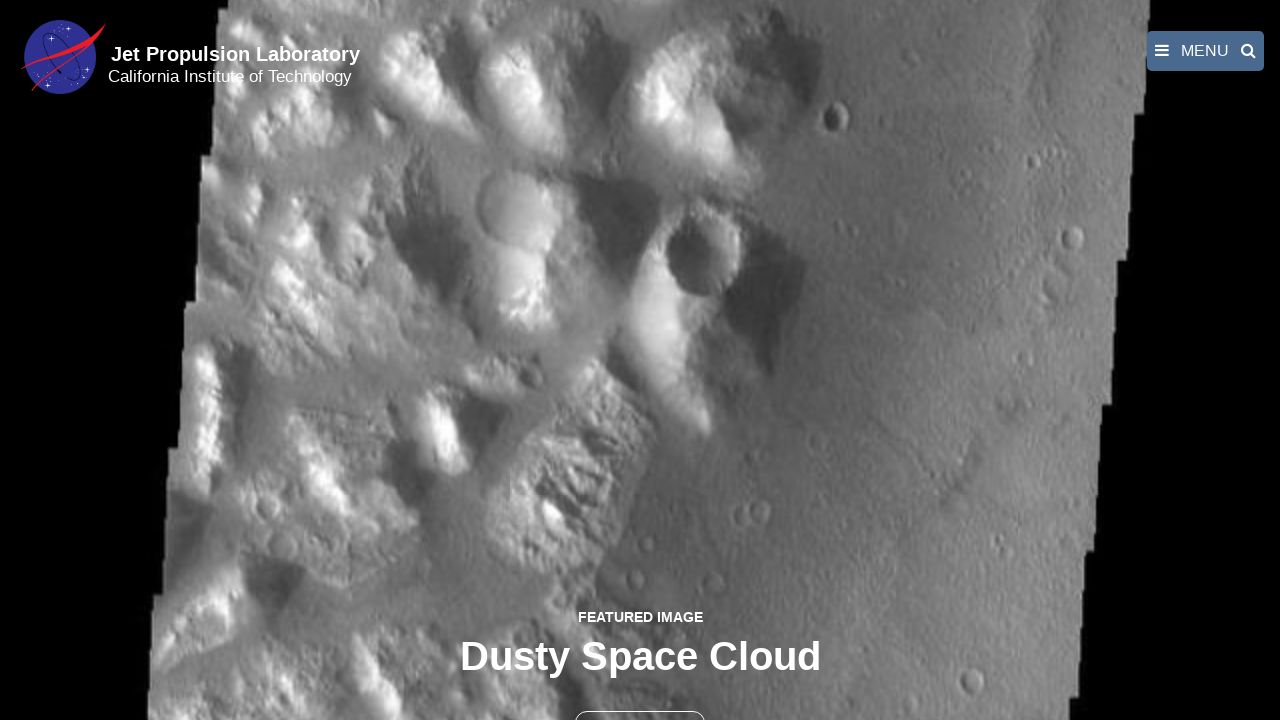

Navigated to JPL Space images page
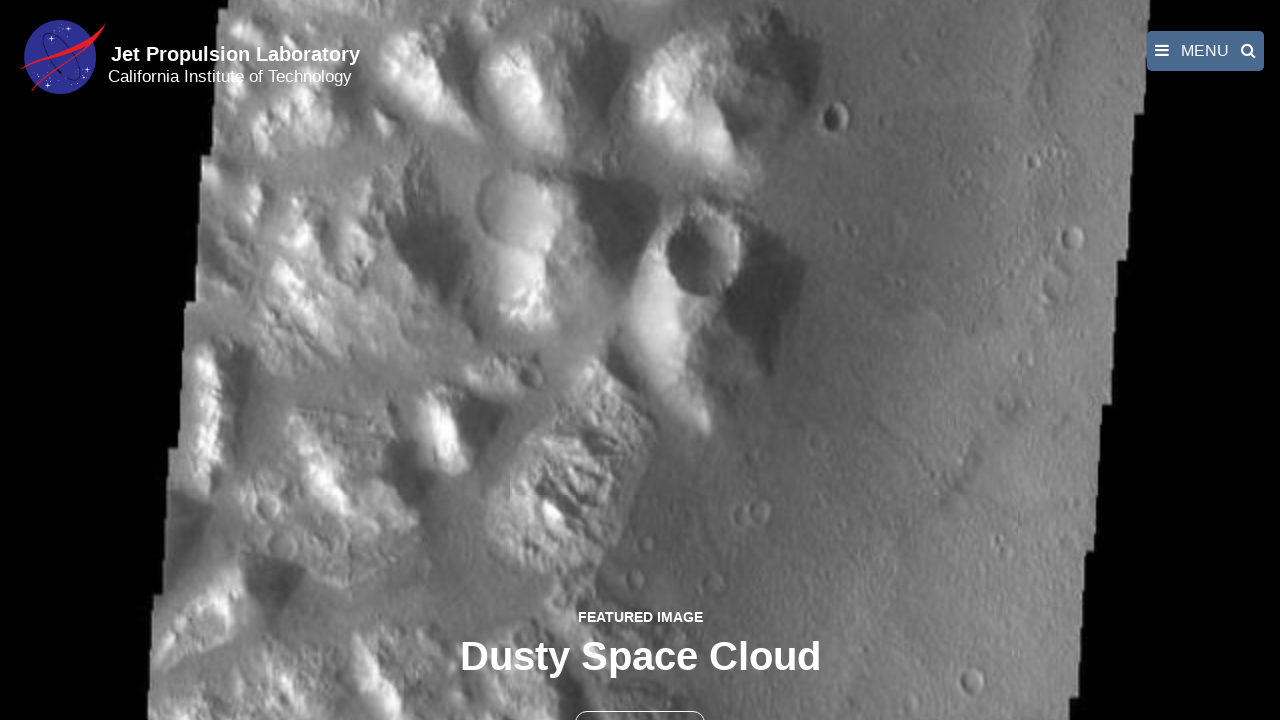

Clicked the full image button to display featured image at (640, 699) on button >> nth=1
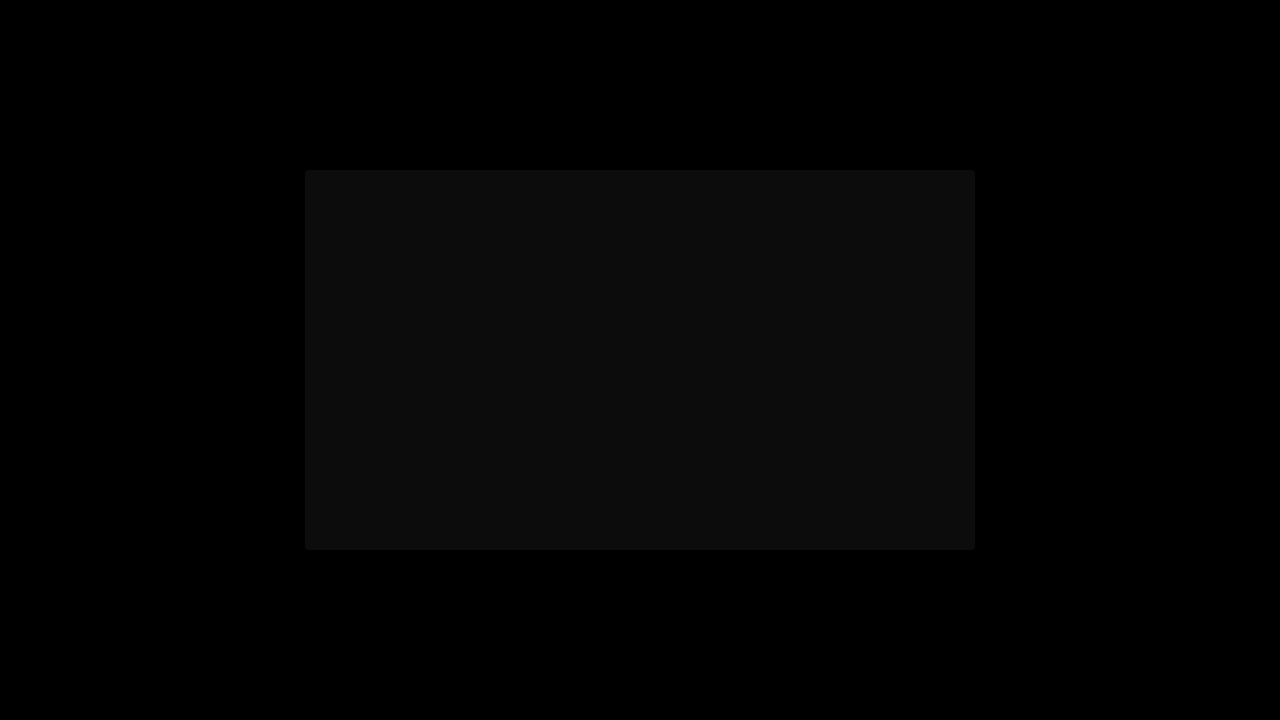

Full-size featured image loaded and displayed
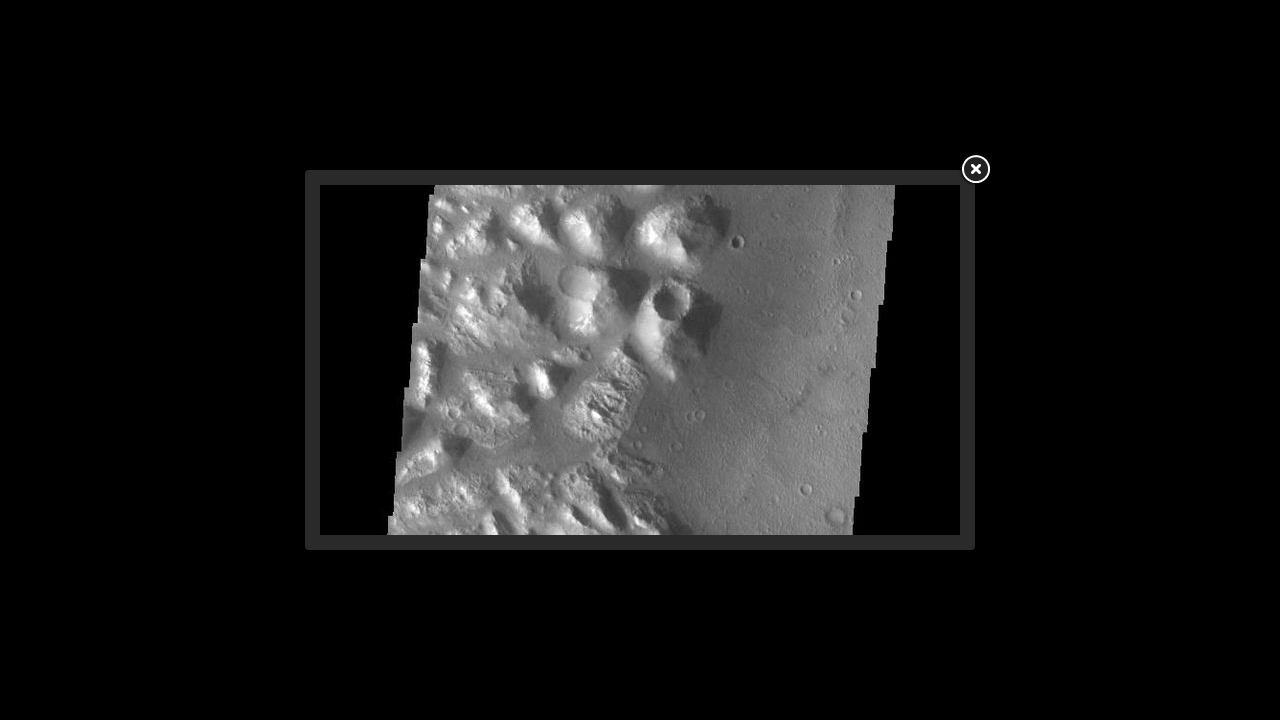

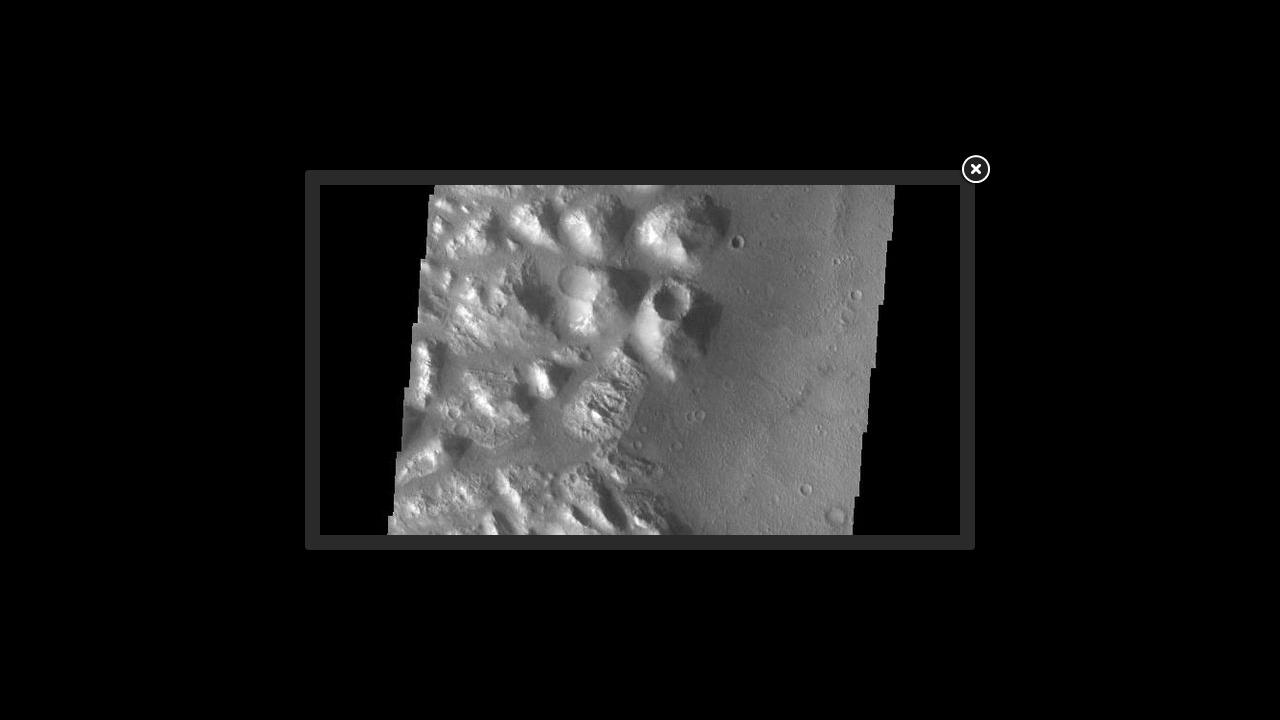